Verifies that the Gender label is present and visible on the form

Starting URL: https://demoqa.com/automation-practice-form

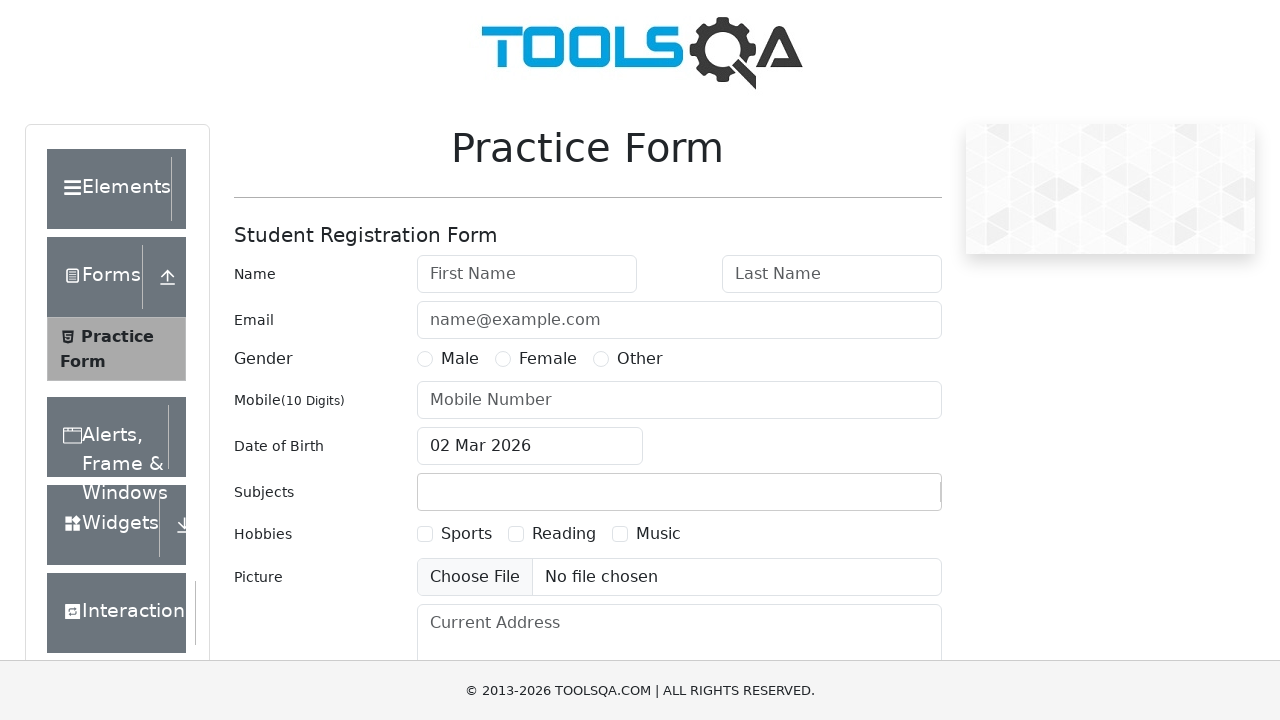

Waited for Gender label wrapper to be present on the form
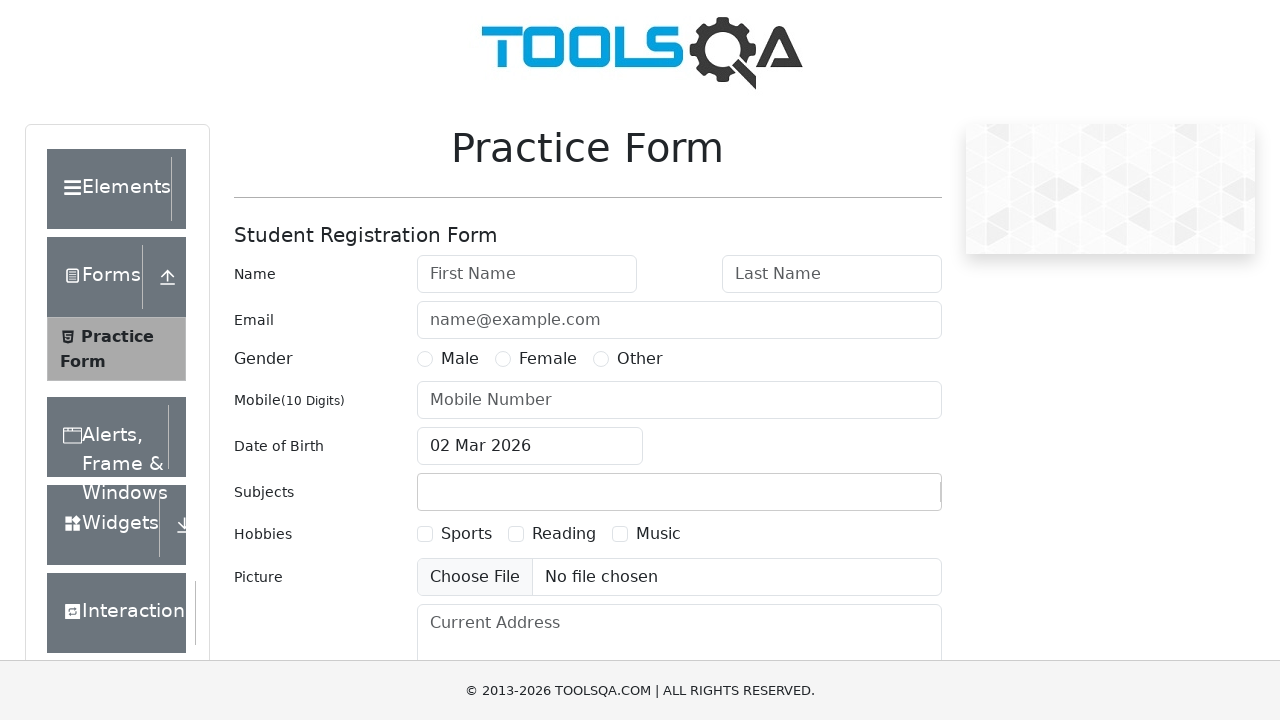

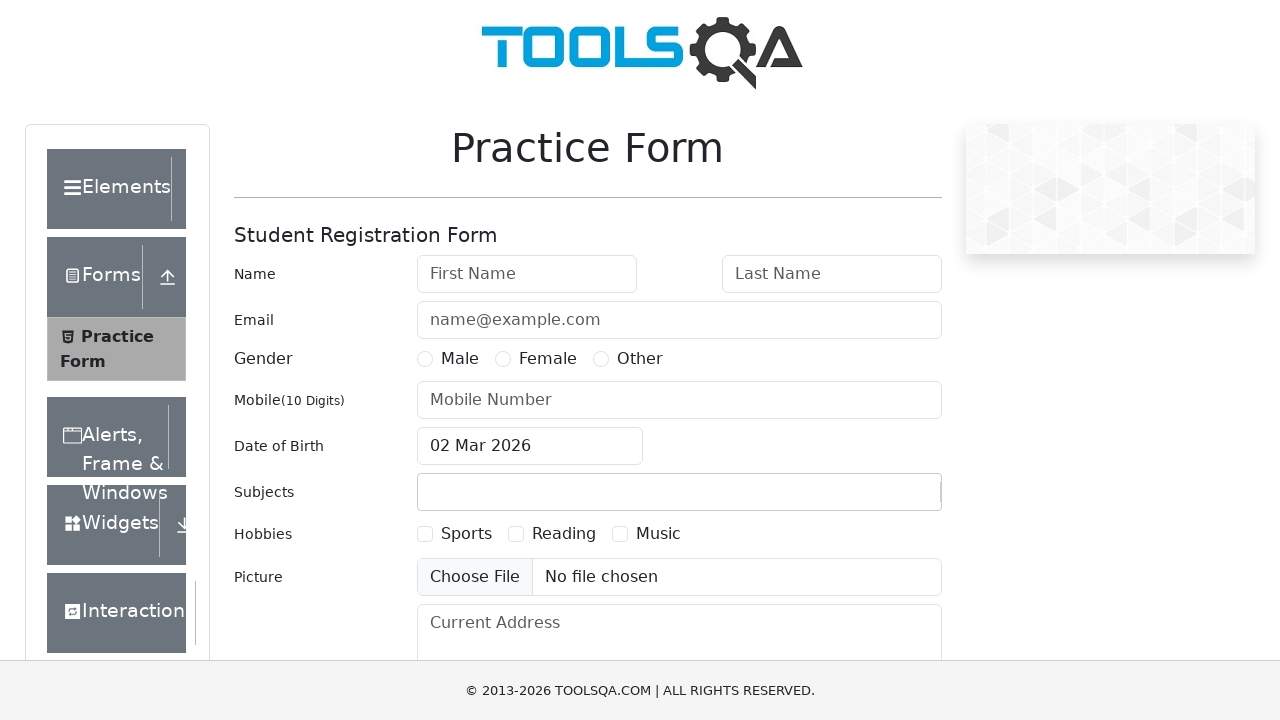